Tests completing a full purchase flow by adding items to cart, filling out order details, and completing the purchase.

Starting URL: https://www.demoblaze.com/index.html

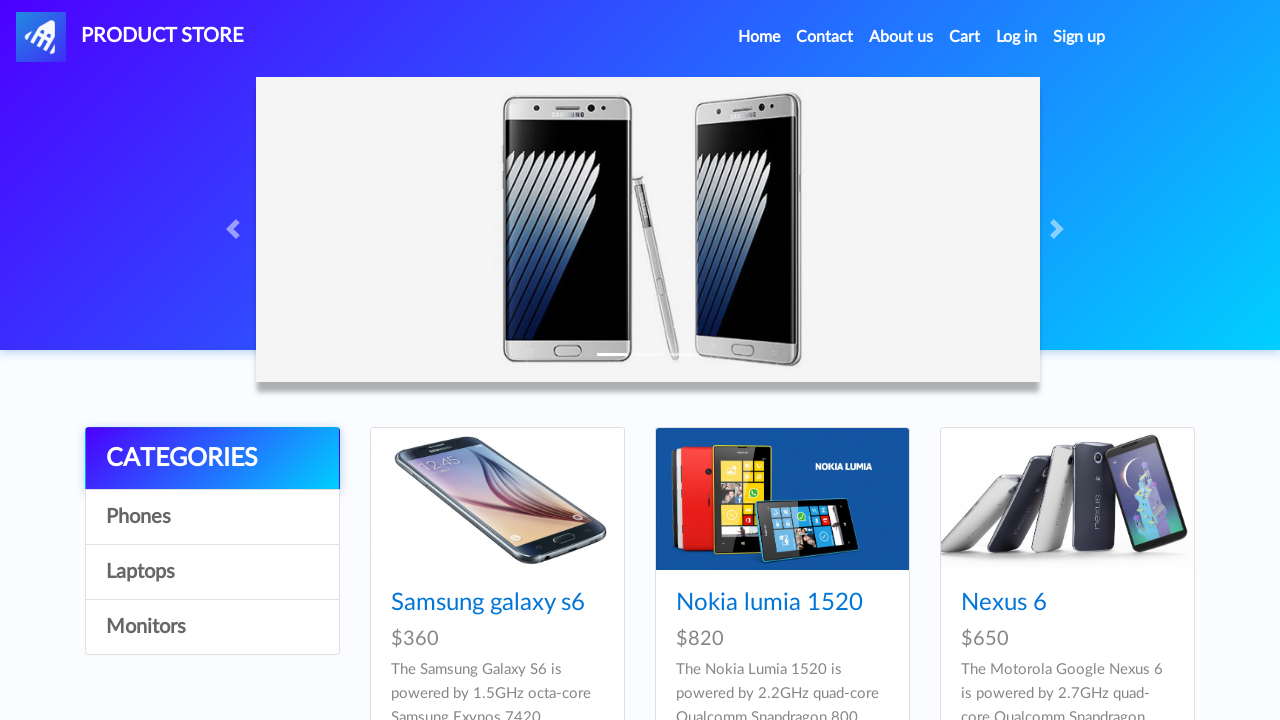

Set up dialog handler to accept all dialogs
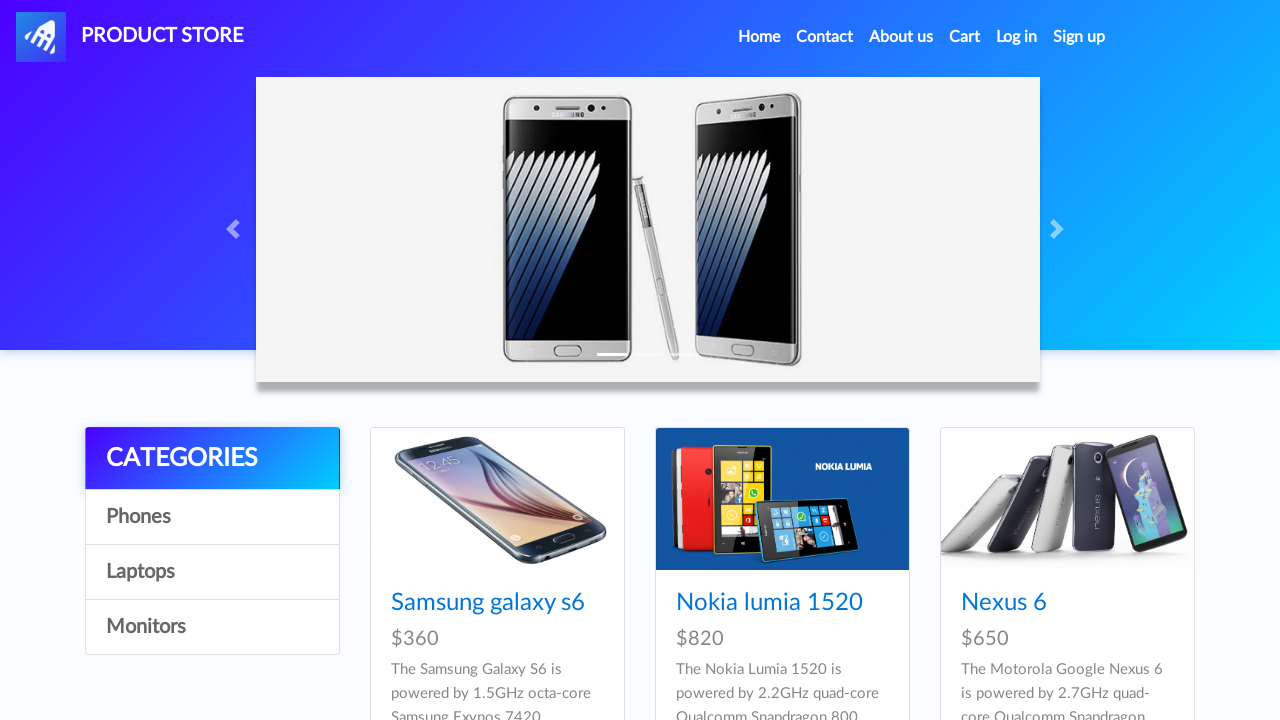

Clicked on Samsung Galaxy S6 product link at (488, 603) on internal:role=link[name="Samsung galaxy s6"i]
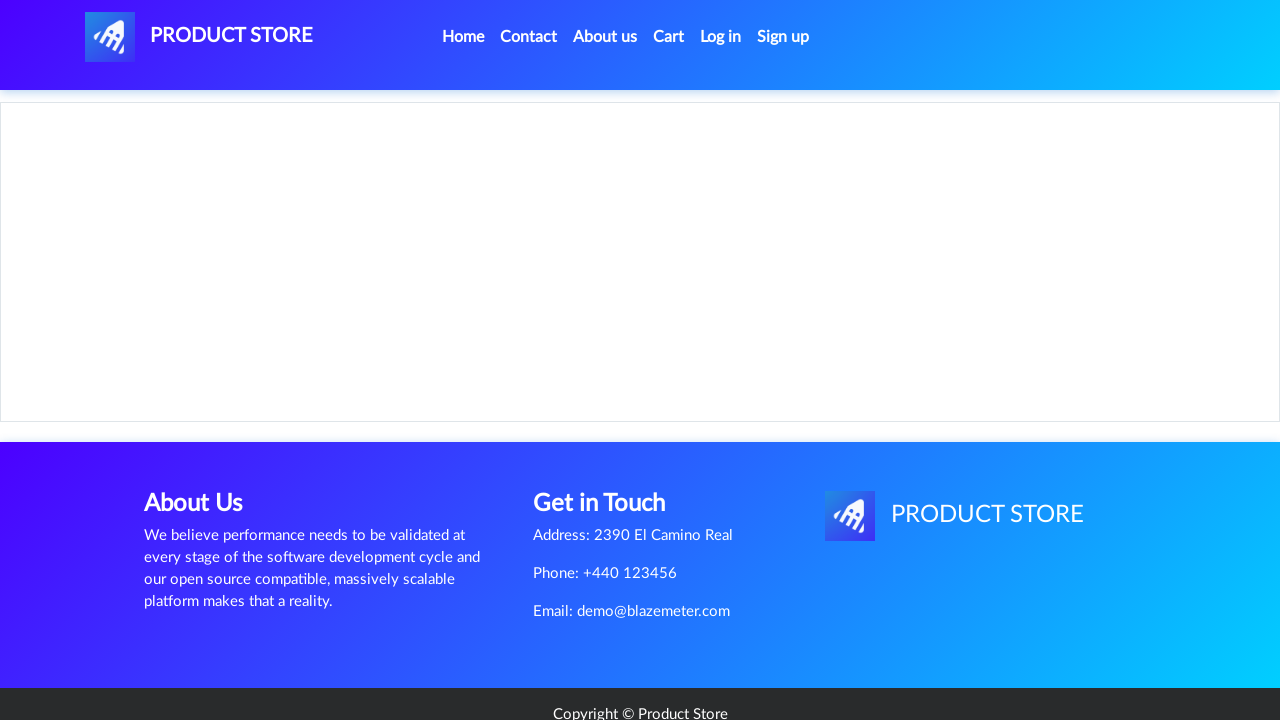

Clicked 'Add to cart' button for Samsung Galaxy S6 at (610, 440) on internal:role=link[name="Add to cart"i]
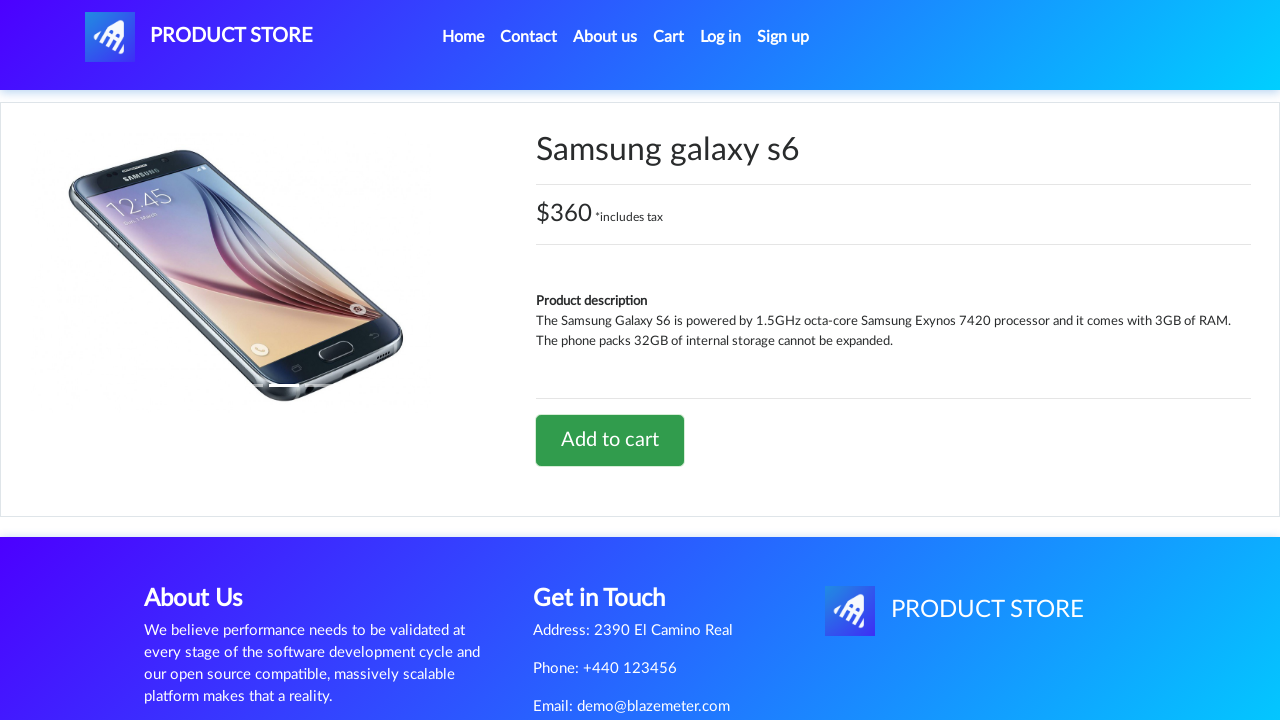

Waited 1 second for cart to update
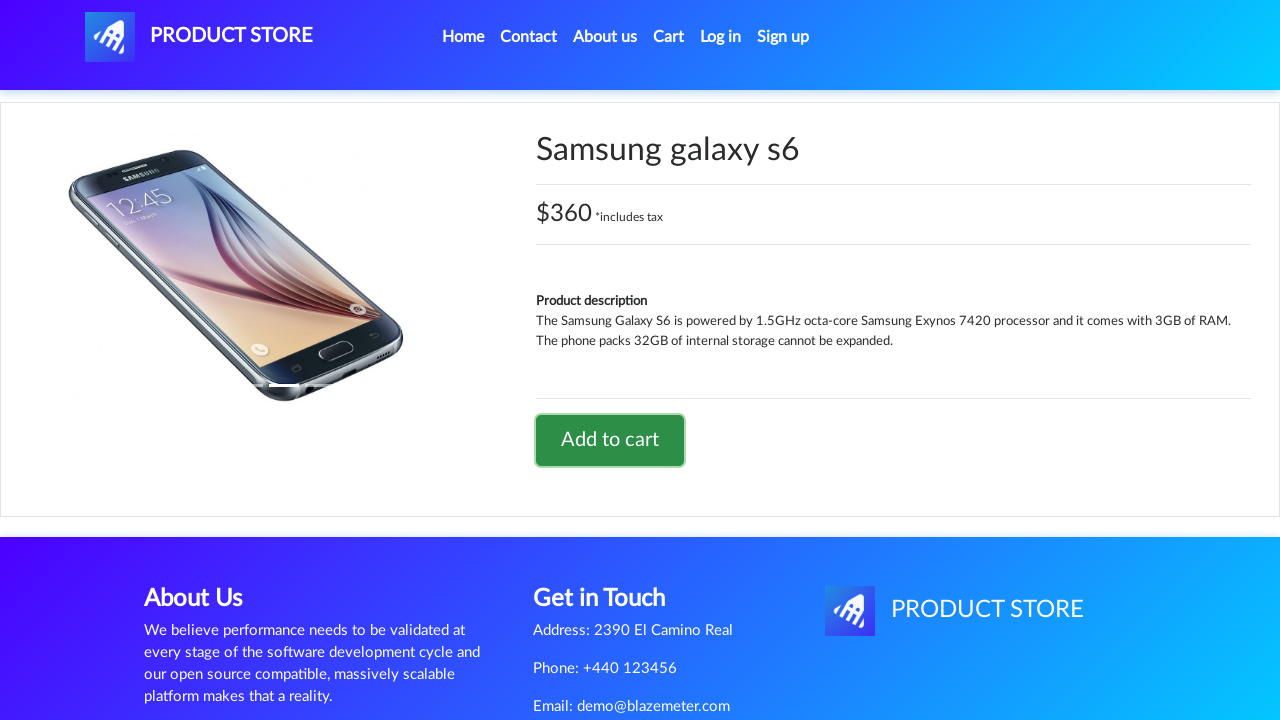

Clicked 'Home' link to navigate back to product list at (463, 37) on internal:role=link[name="Home"i]
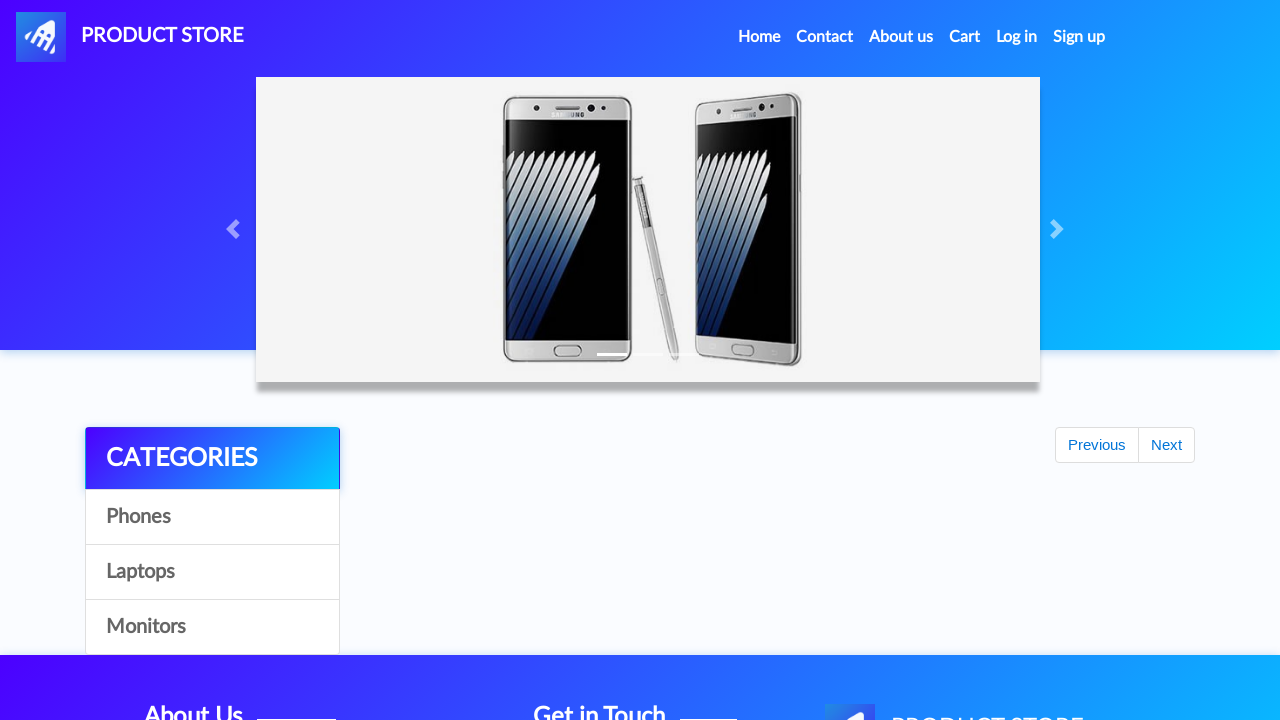

Waited 1 second for page to load
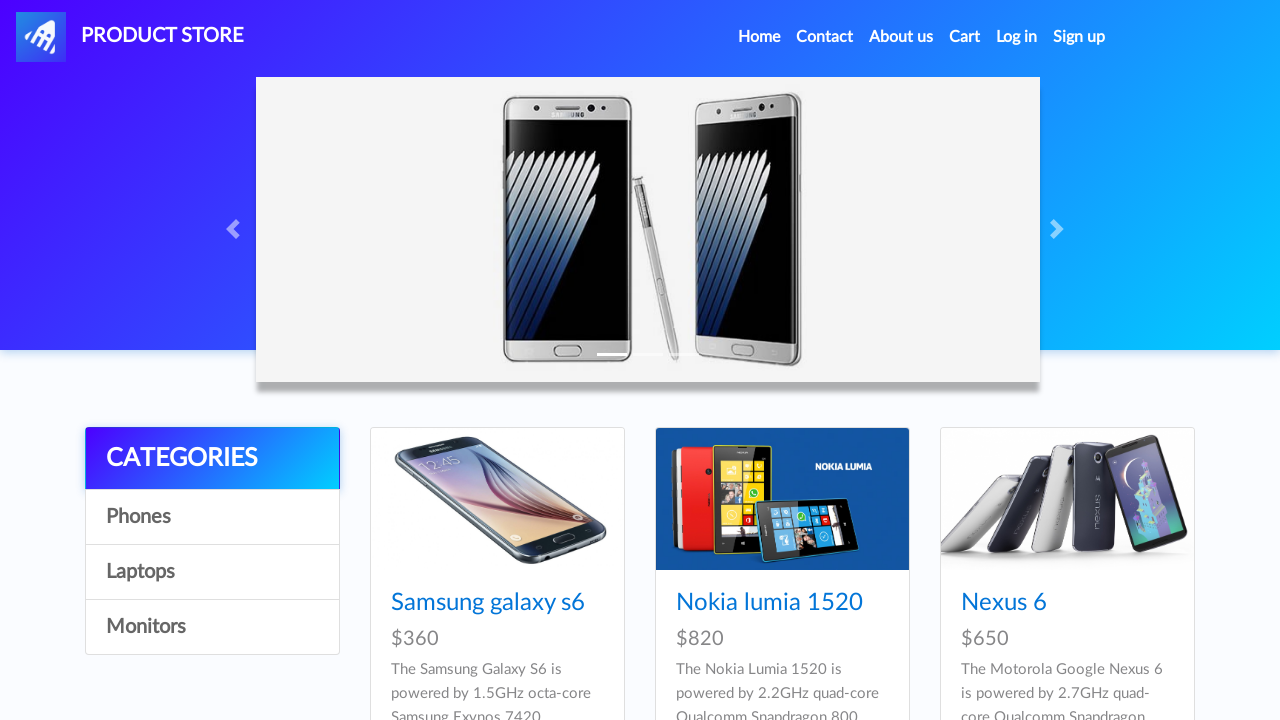

Clicked on Nexus 6 product link at (1004, 603) on internal:role=link[name="Nexus 6"i]
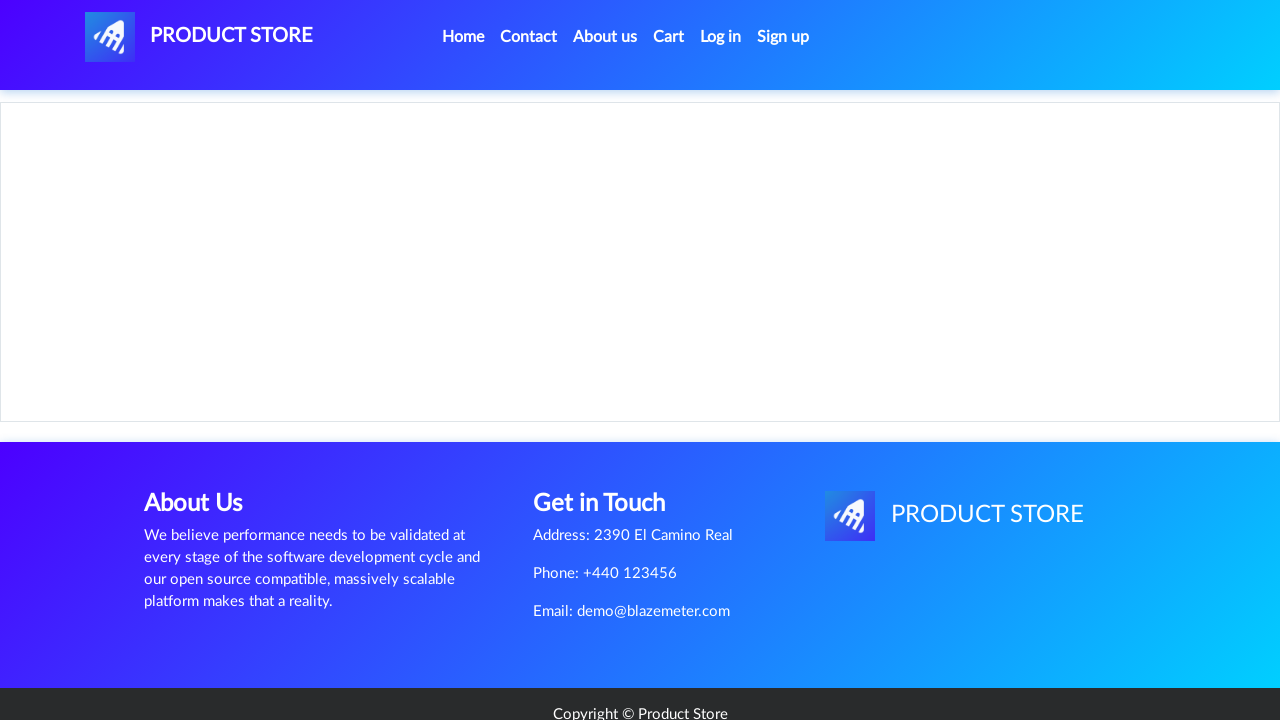

Clicked 'Add to cart' button for Nexus 6 at (610, 440) on internal:role=link[name="Add to cart"i]
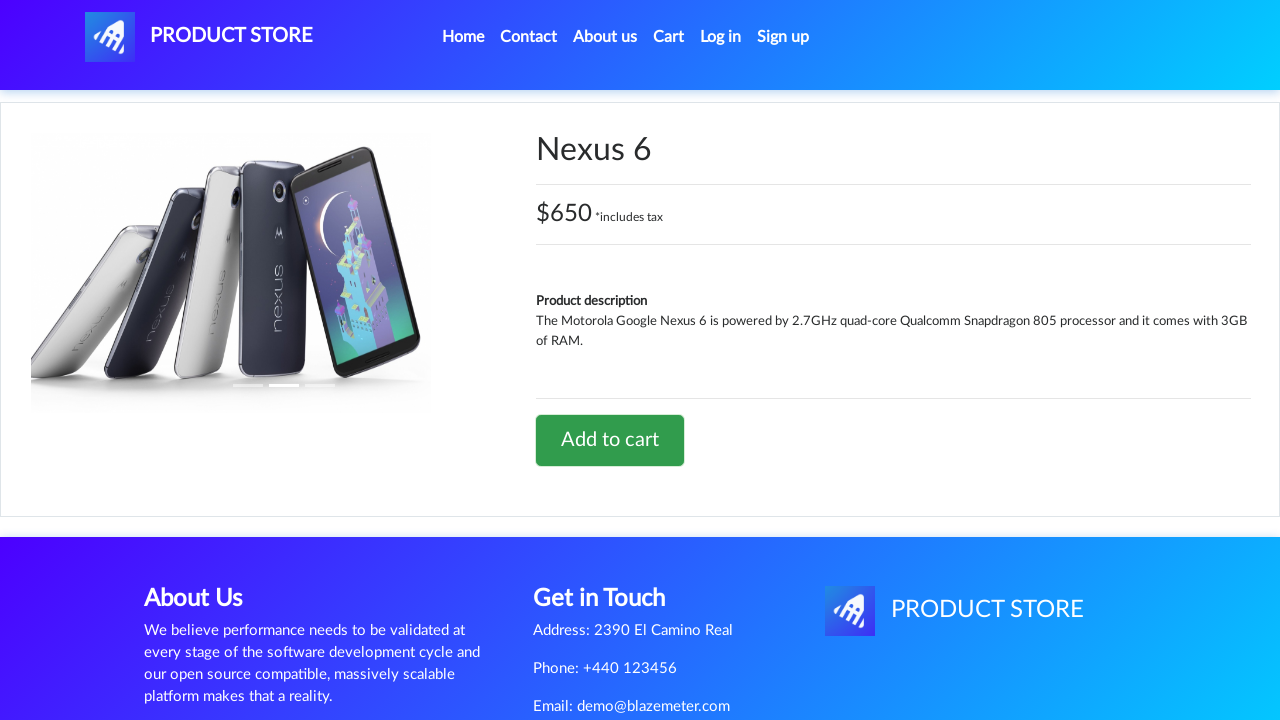

Waited 1 second for cart to update
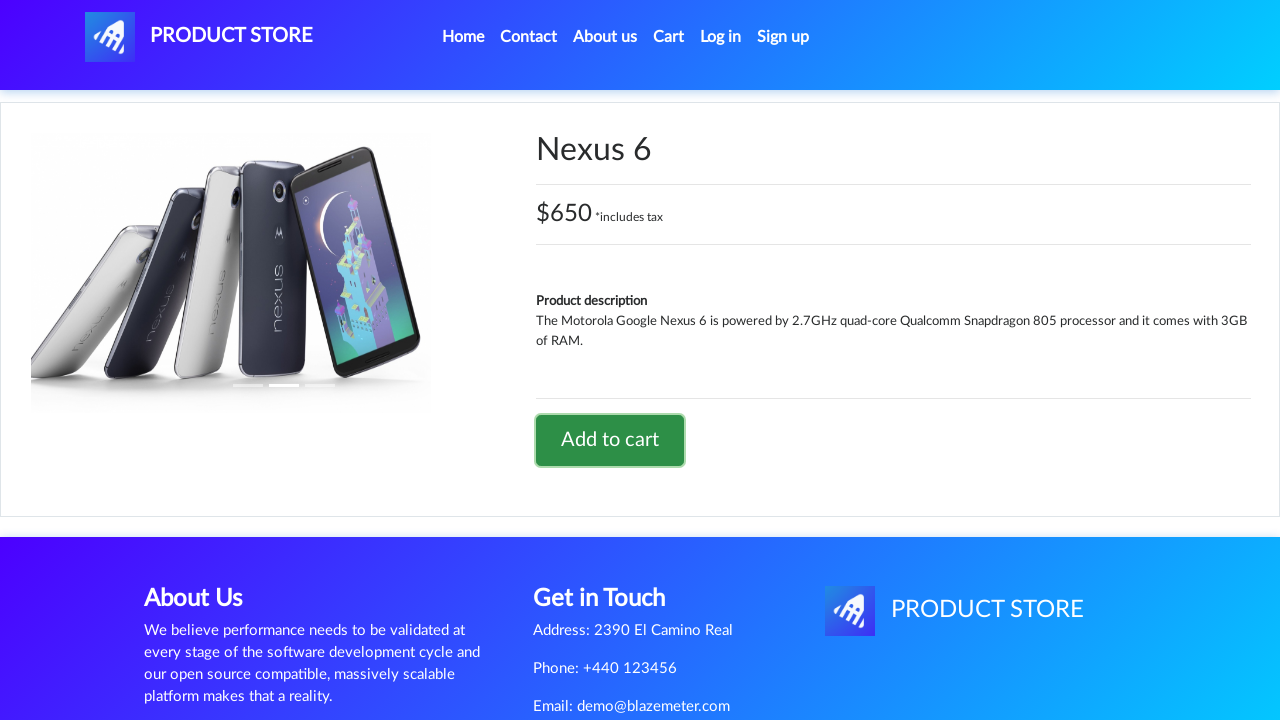

Clicked 'Cart' link to navigate to shopping cart at (669, 37) on internal:role=link[name="Cart"s]
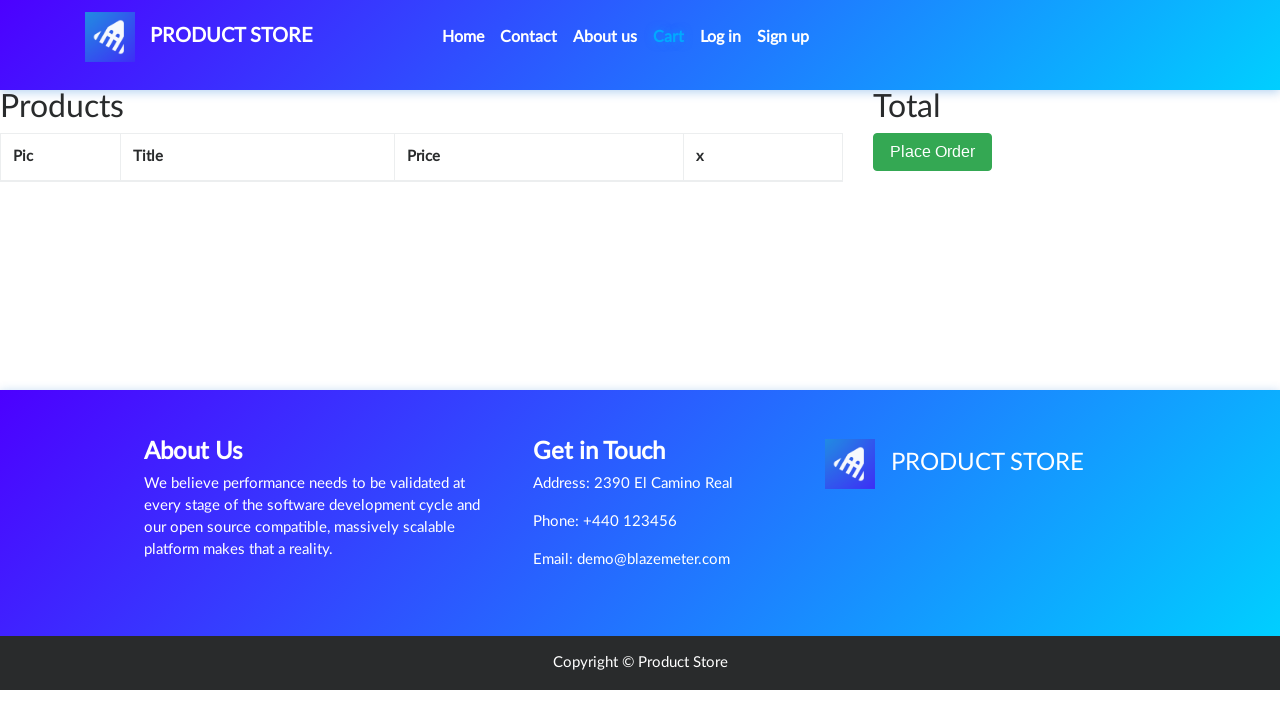

Waited 1 second for cart page to load
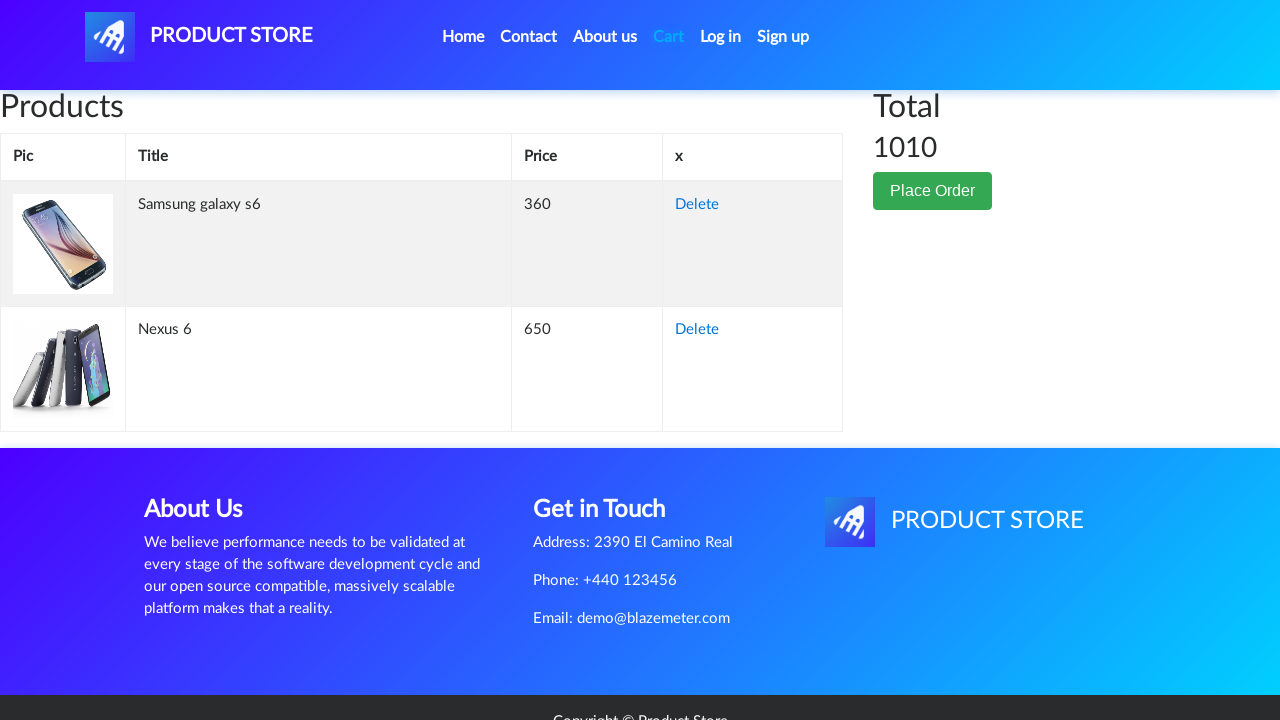

Clicked 'Place Order' button to open checkout form at (933, 191) on internal:role=button[name="Place Order"s]
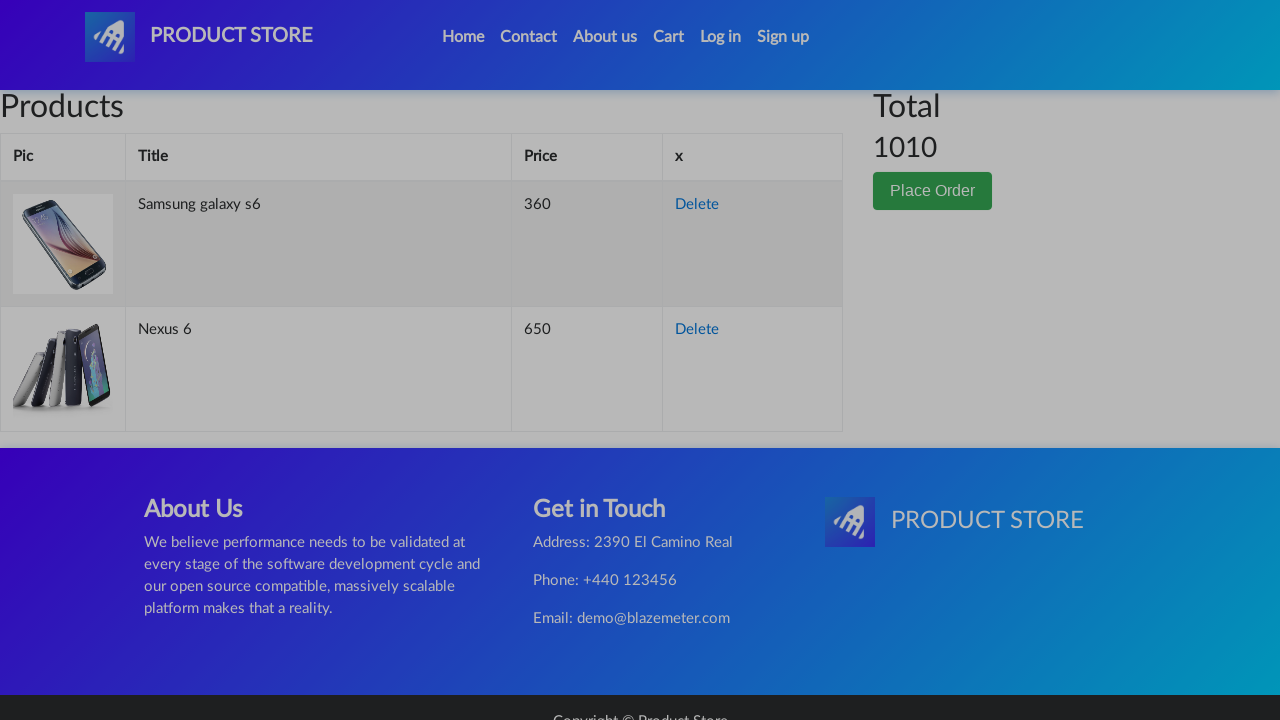

Clicked on 'Total:' field in order form at (640, 201) on internal:label="Total:"i
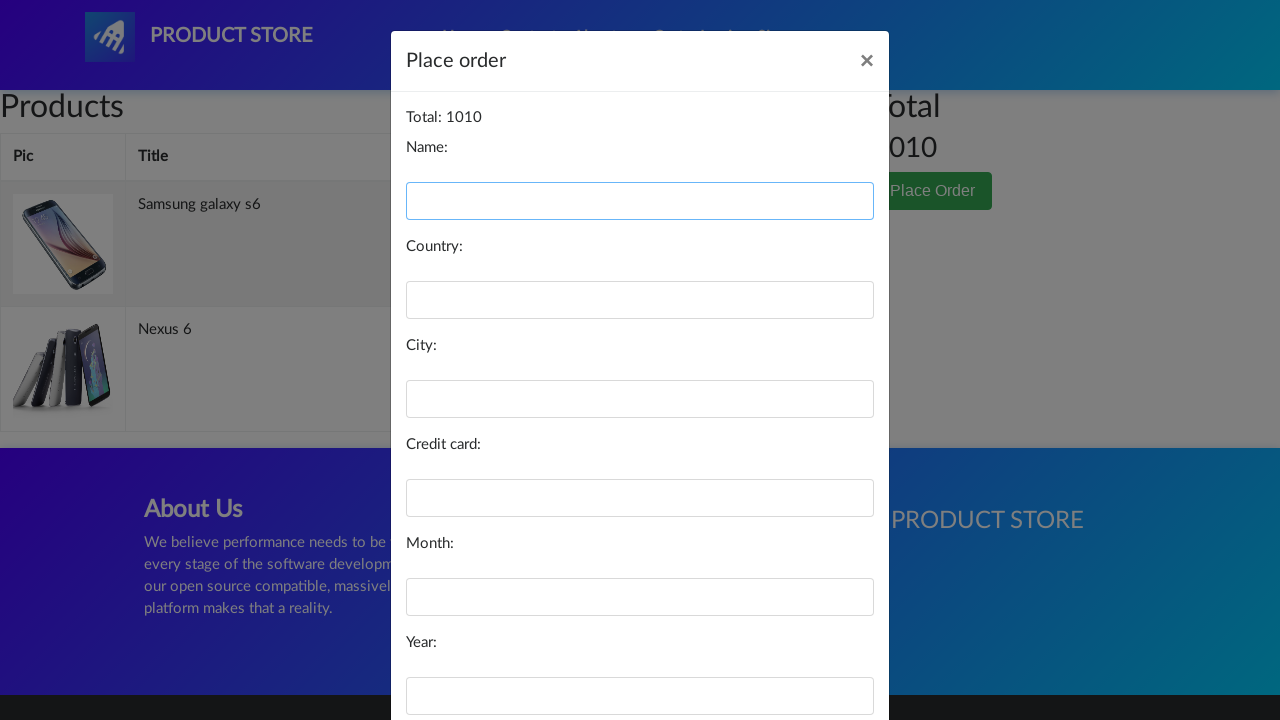

Filled 'Total:' field with 'John Smith' (name) on internal:label="Total:"i
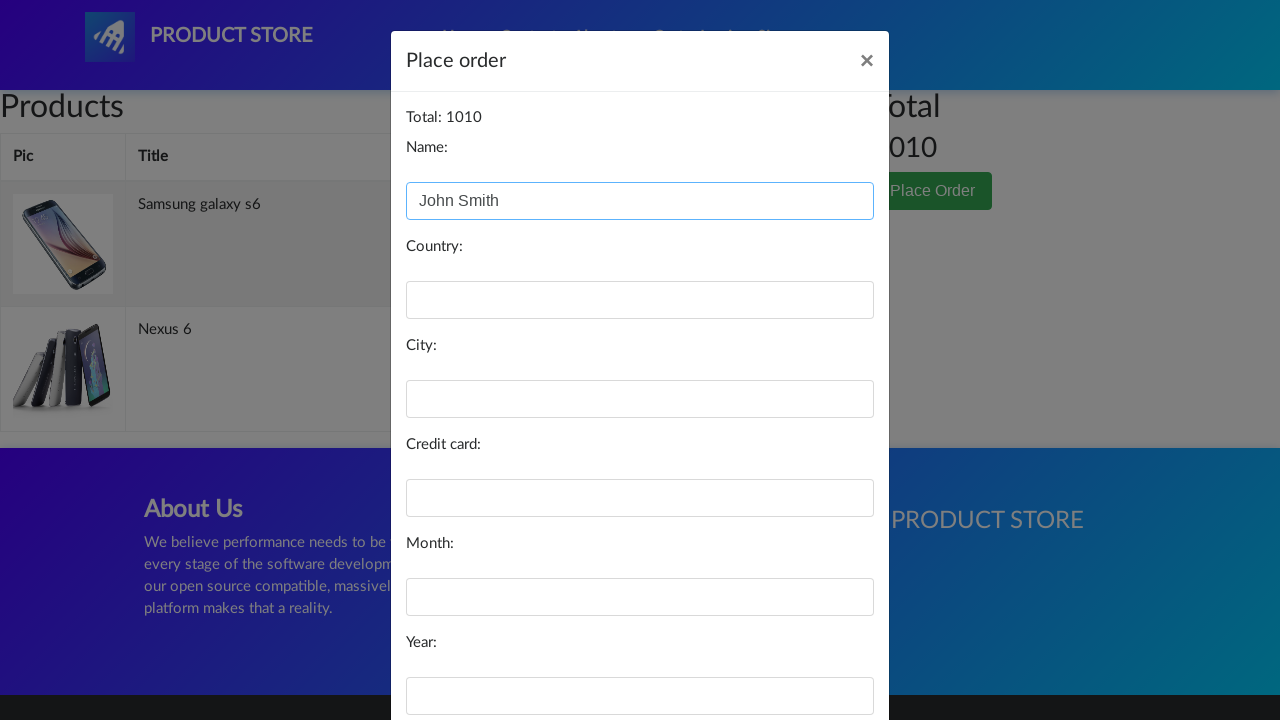

Clicked on 'Country:' field in order form at (640, 300) on internal:label="Country:"i
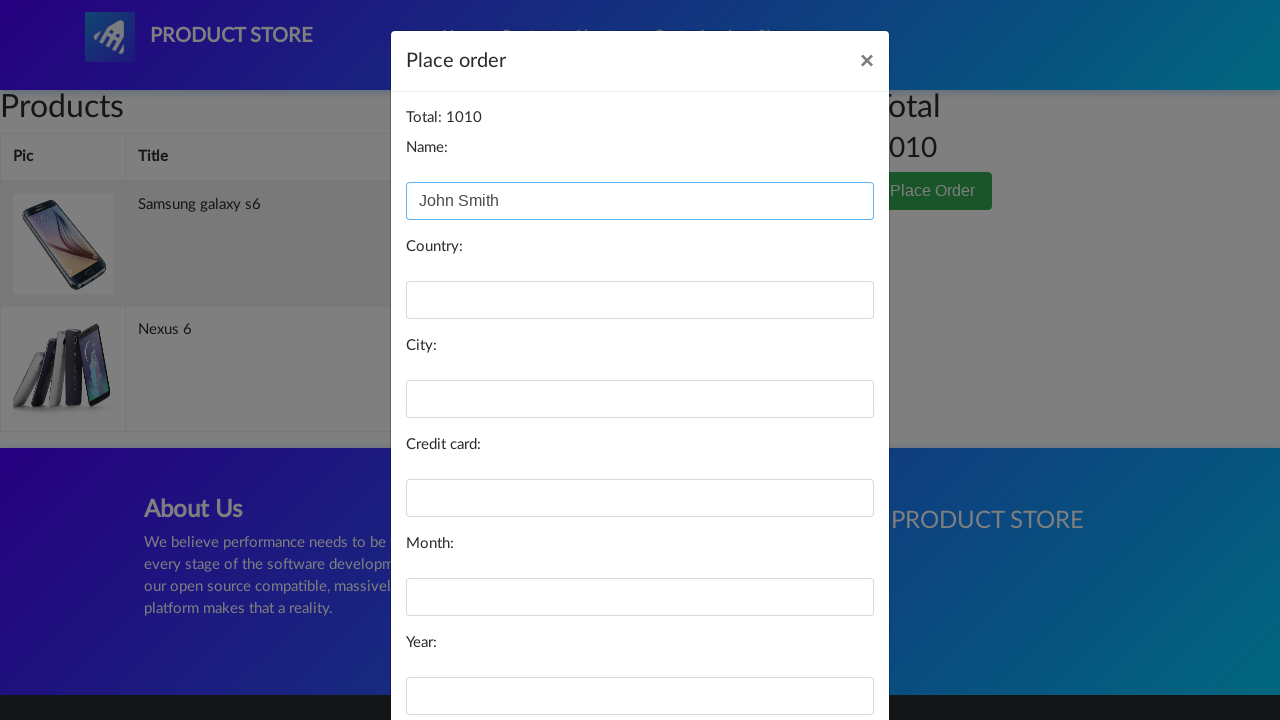

Filled 'Country:' field with 'United States' on internal:label="Country:"i
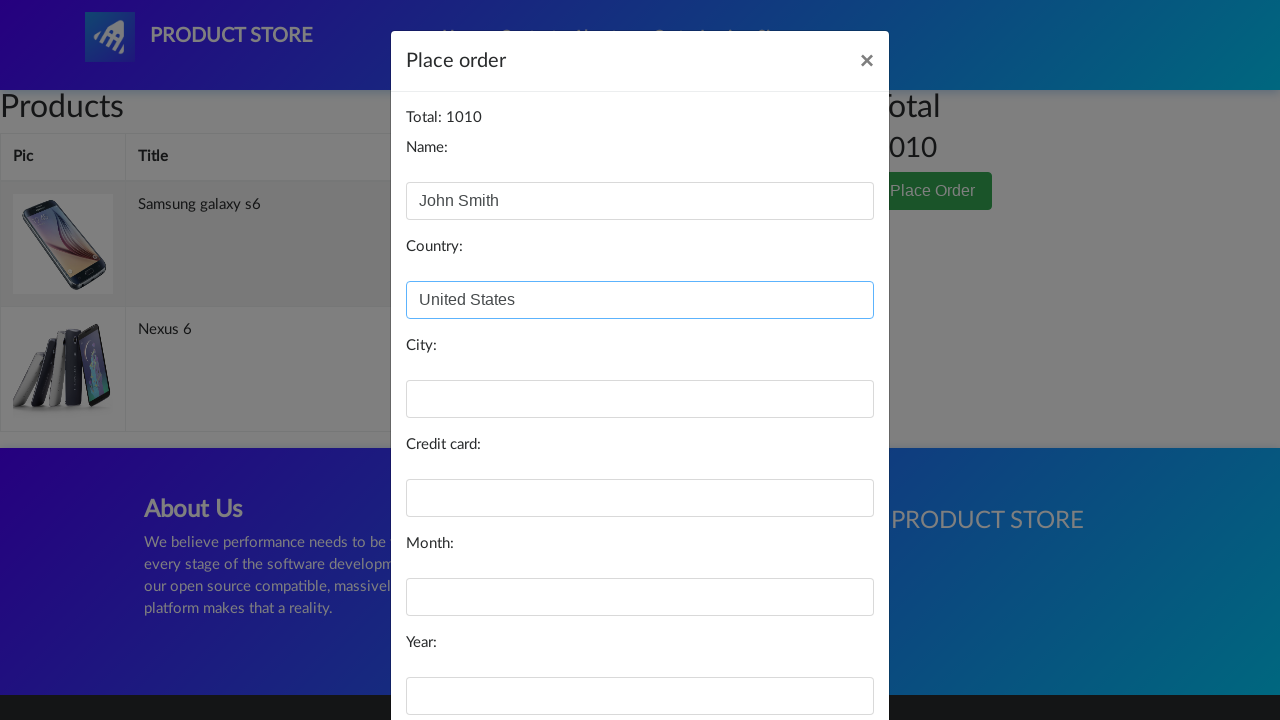

Clicked on 'City:' field in order form at (640, 399) on internal:label="City:"i
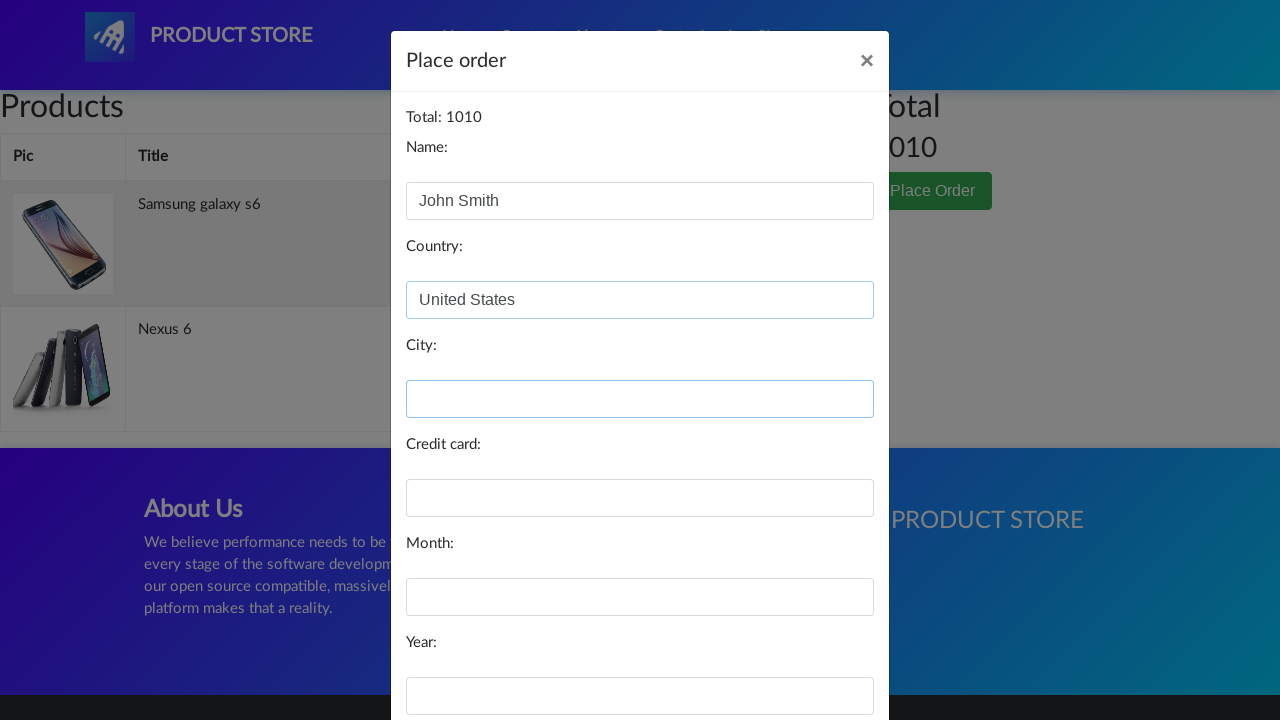

Filled 'City:' field with 'New York' on internal:label="City:"i
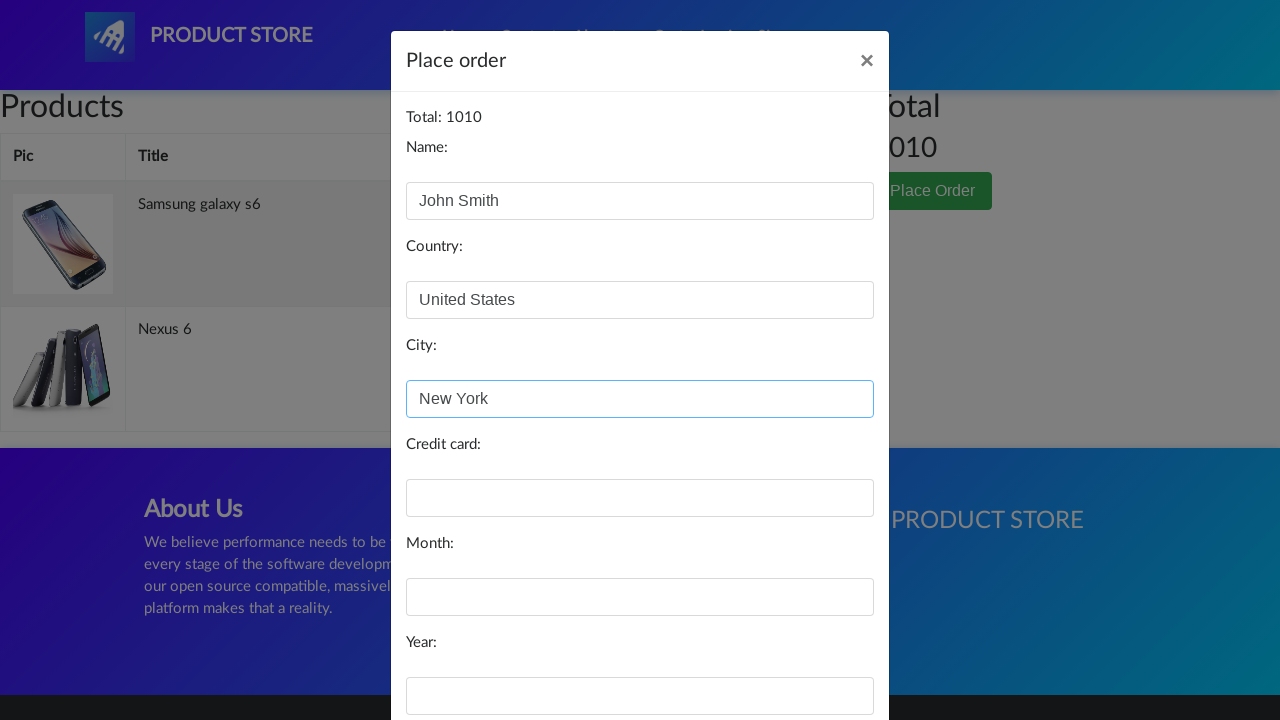

Clicked on 'Credit card:' field in order form at (640, 498) on internal:label="Credit card:"i
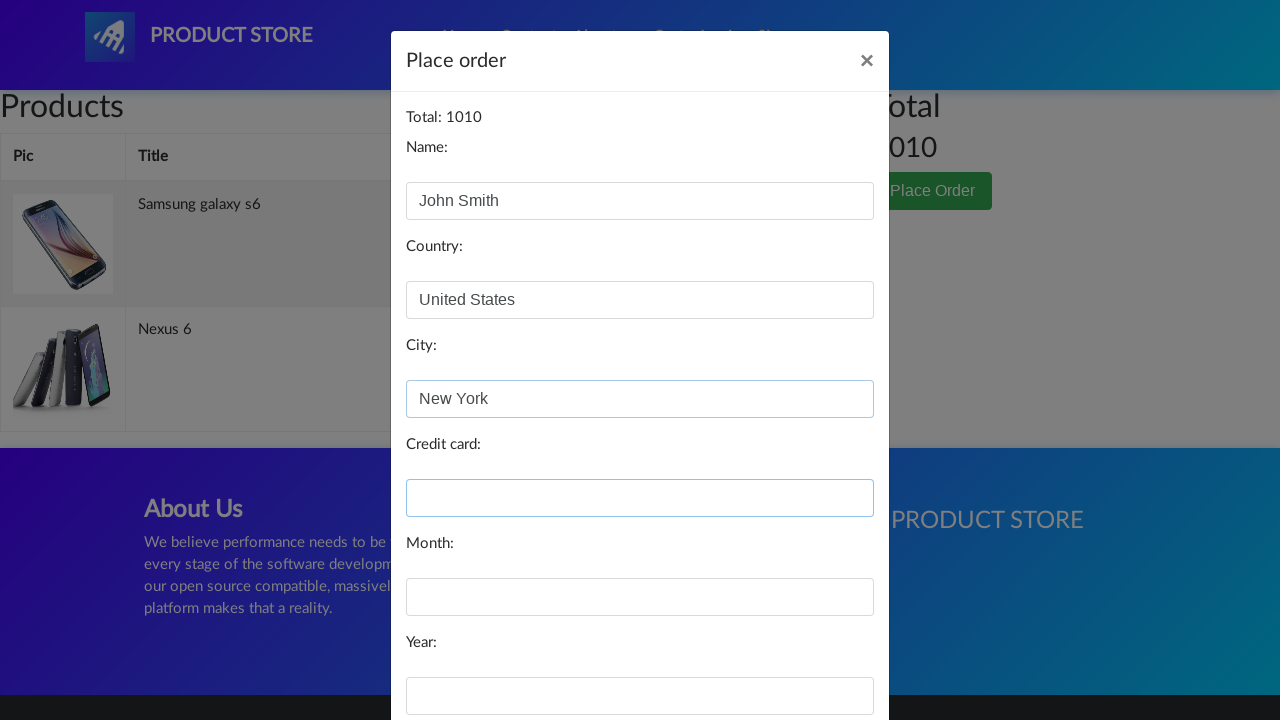

Filled 'Credit card:' field with card number '4532015112830366' on internal:label="Credit card:"i
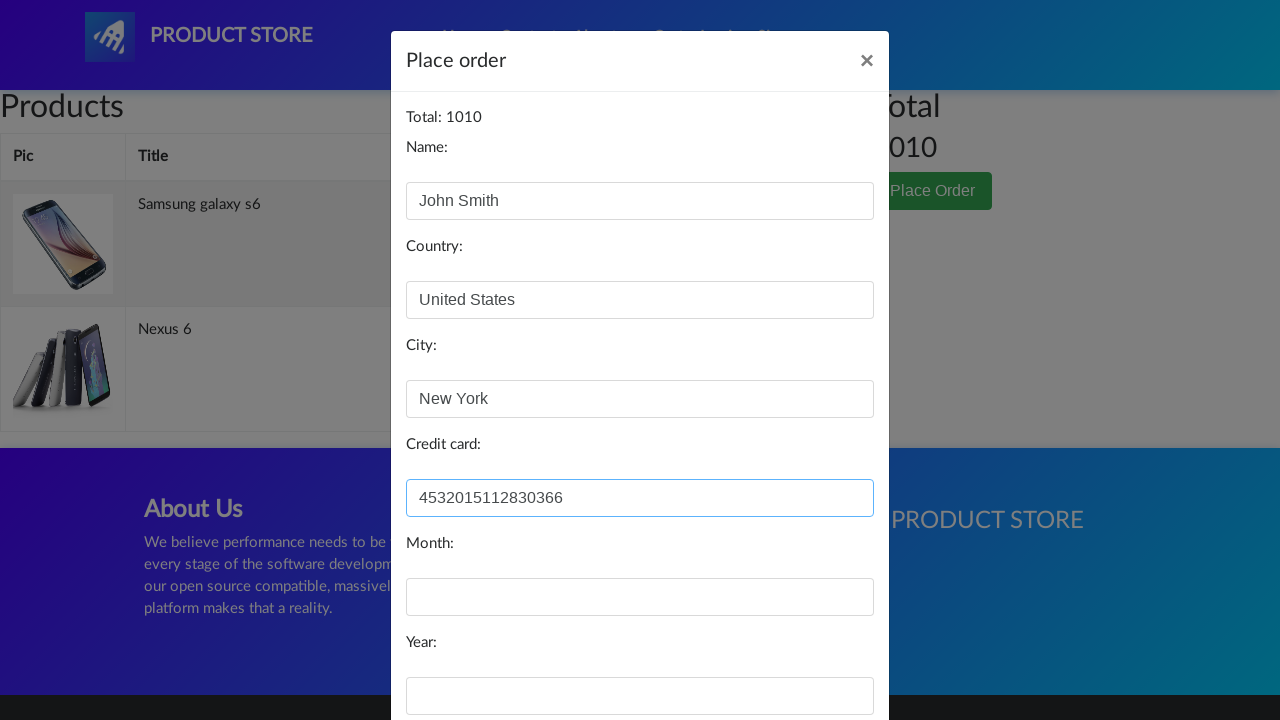

Clicked on 'Month:' field in order form at (640, 597) on internal:label="Month:"i
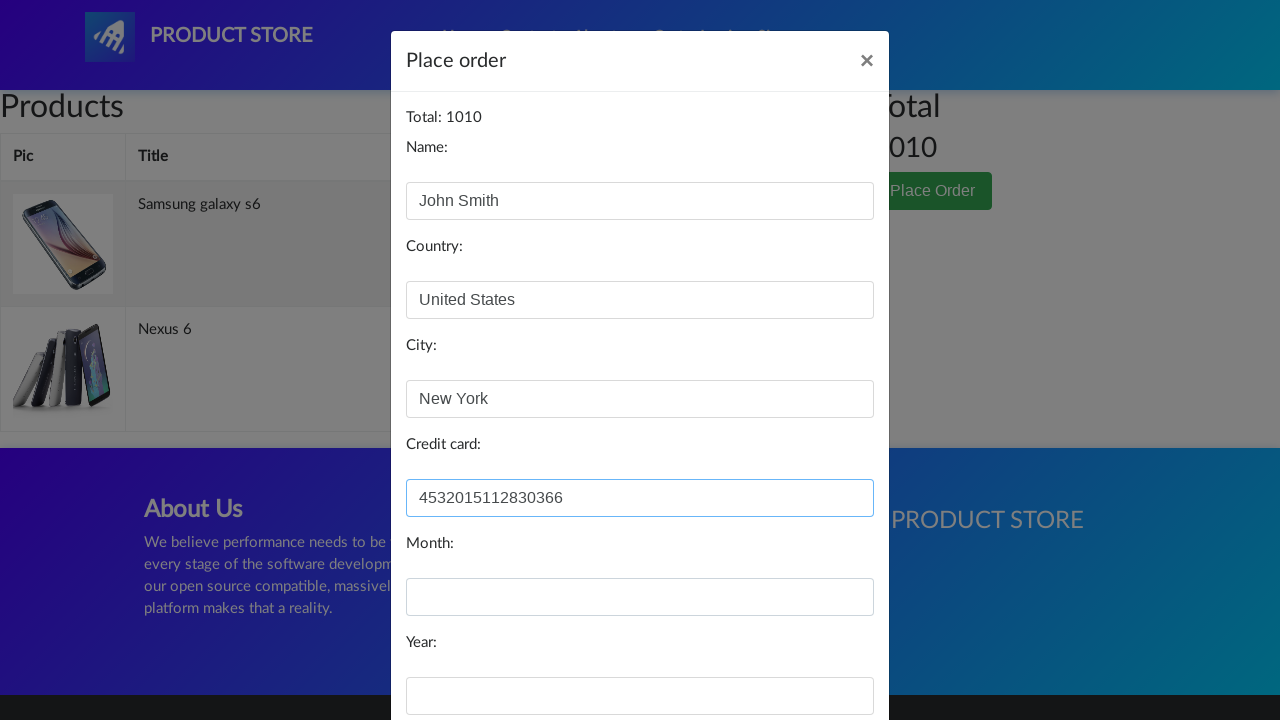

Filled 'Month:' field with 'December' on internal:label="Month:"i
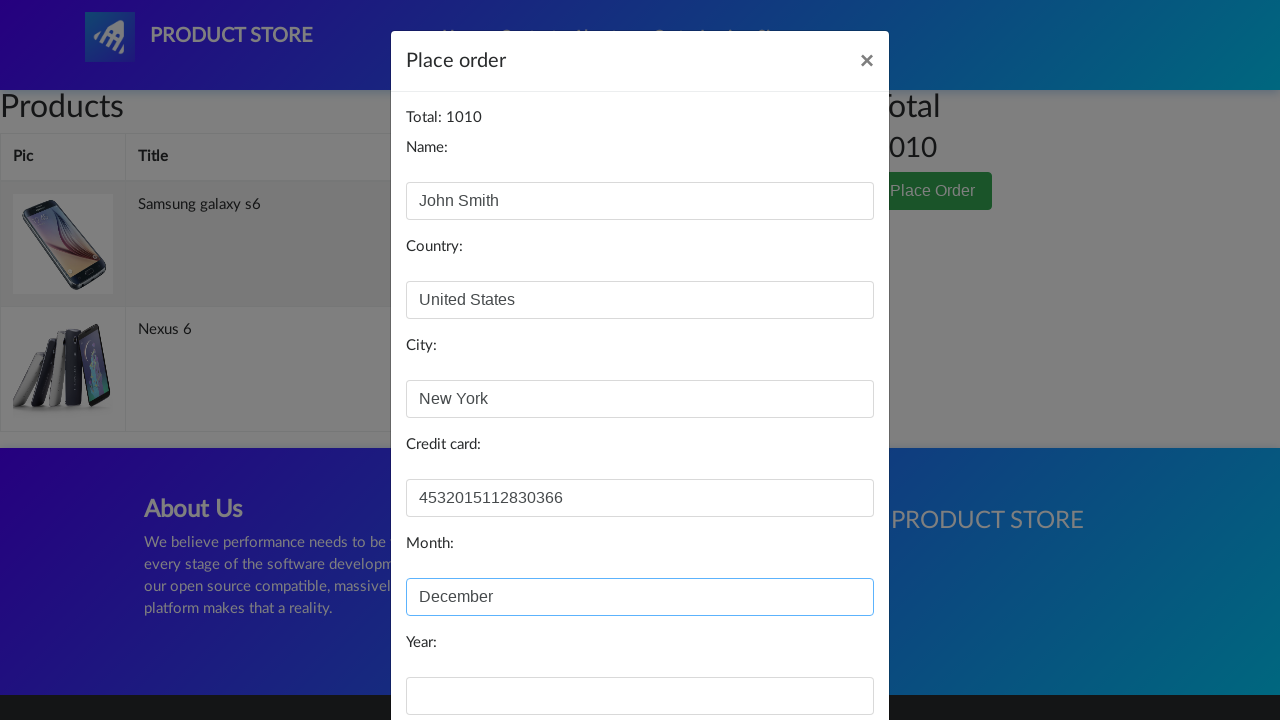

Clicked on 'Year:' field in order form at (640, 696) on internal:label="Year:"i
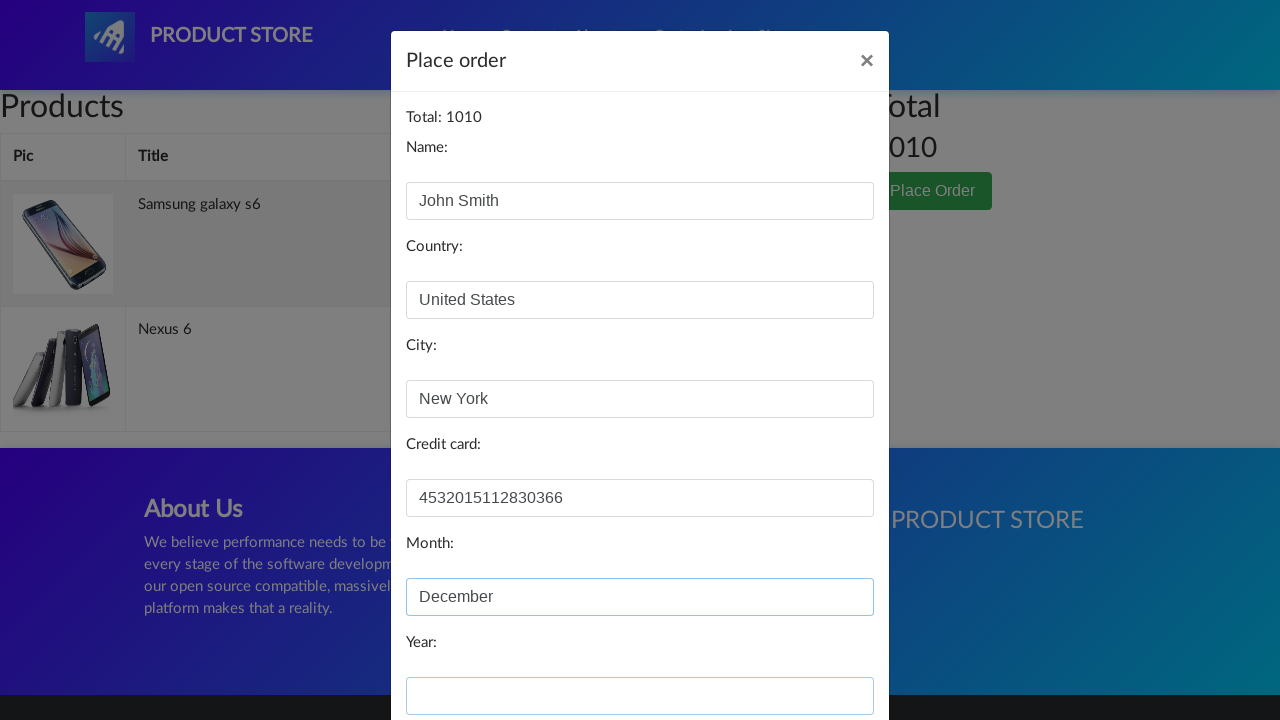

Filled 'Year:' field with '2025' on internal:label="Year:"i
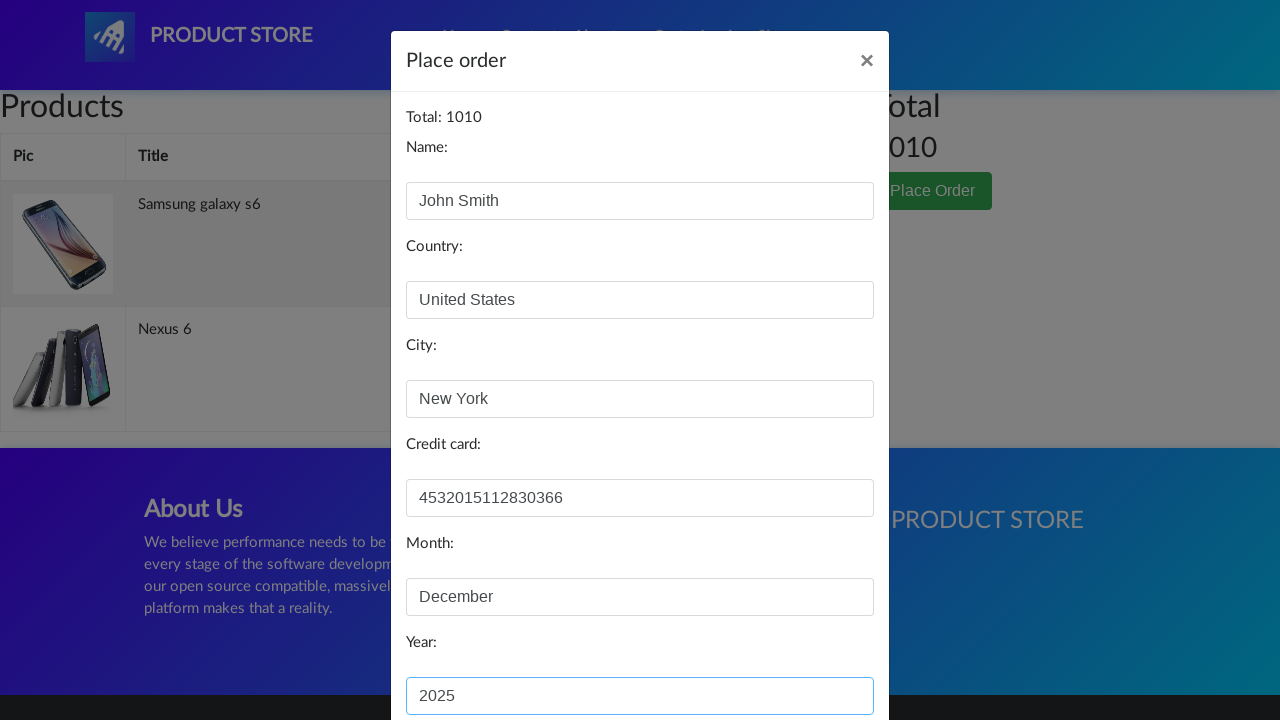

Clicked 'Purchase' button to complete the order at (823, 655) on internal:role=button[name="Purchase"i]
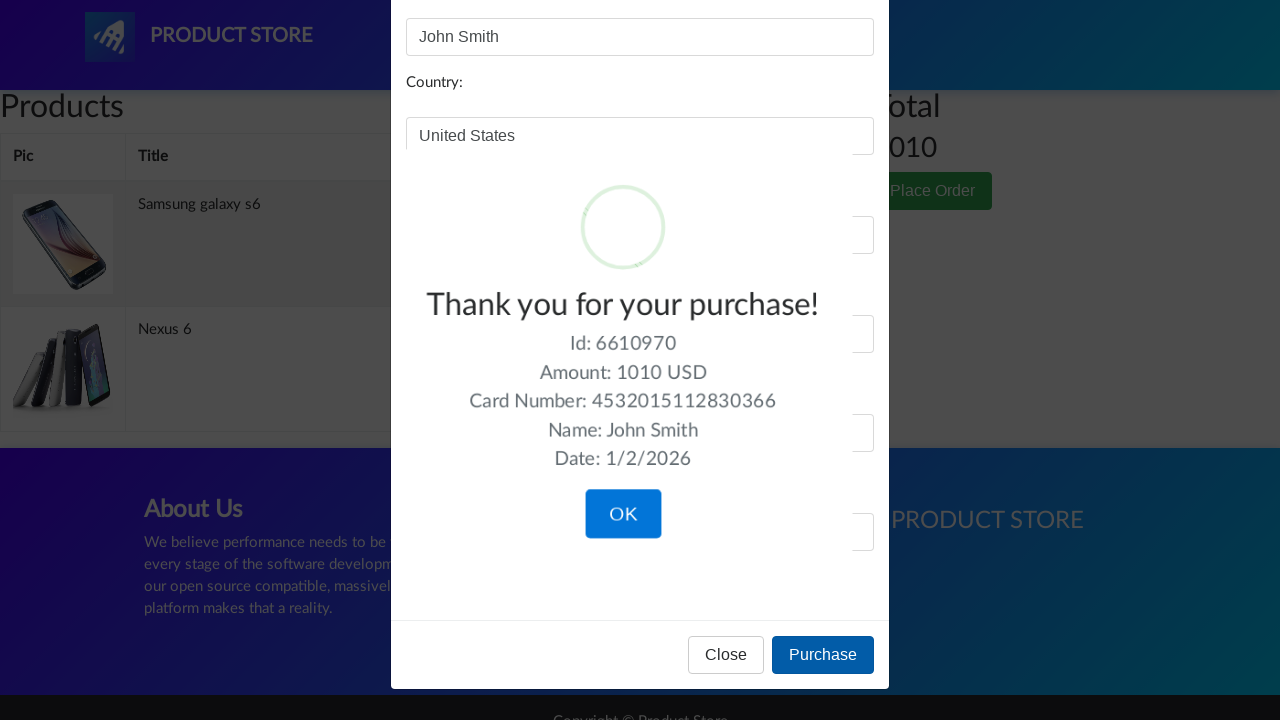

Waited for purchase confirmation message to appear
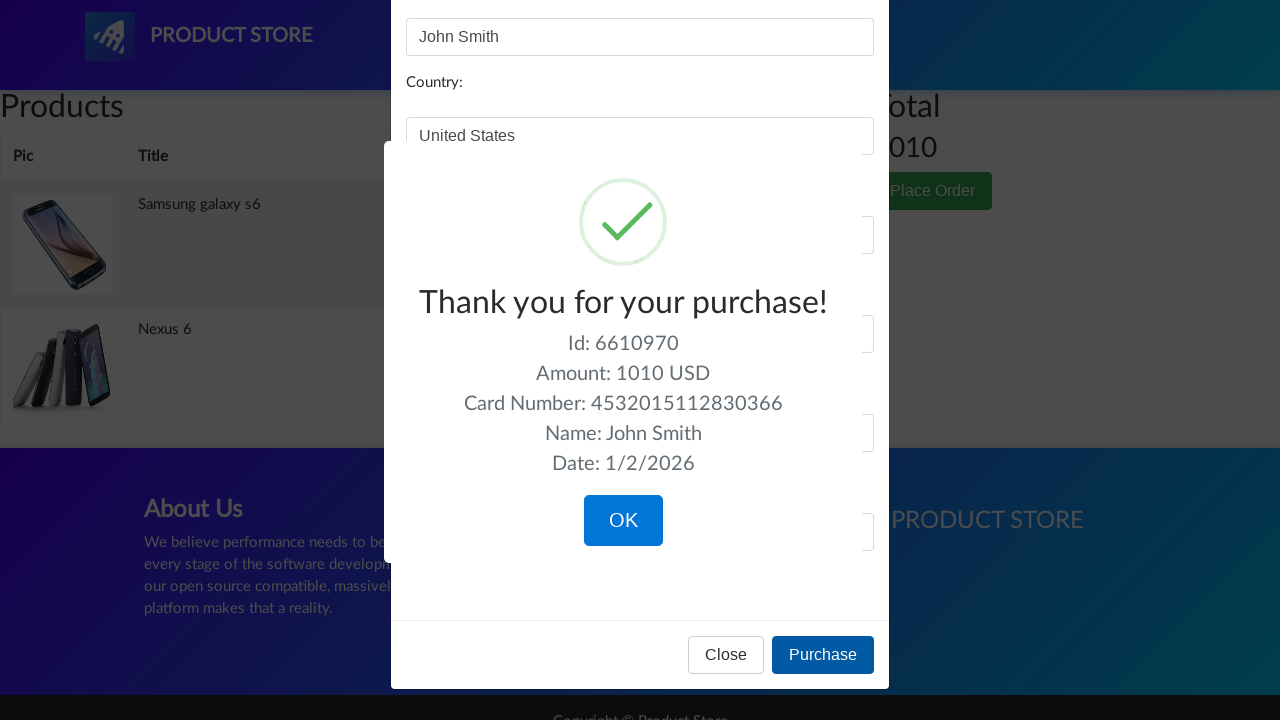

Clicked 'OK' button to close the purchase confirmation dialog at (623, 521) on internal:role=button[name="OK"i]
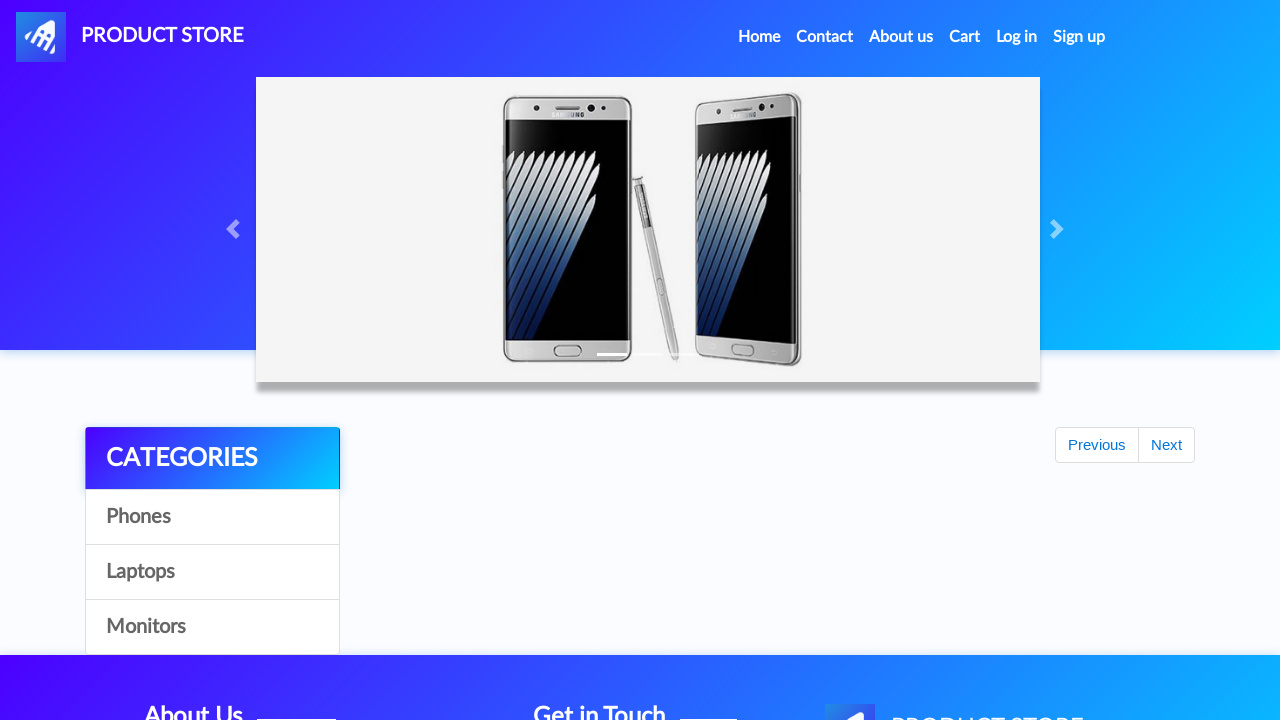

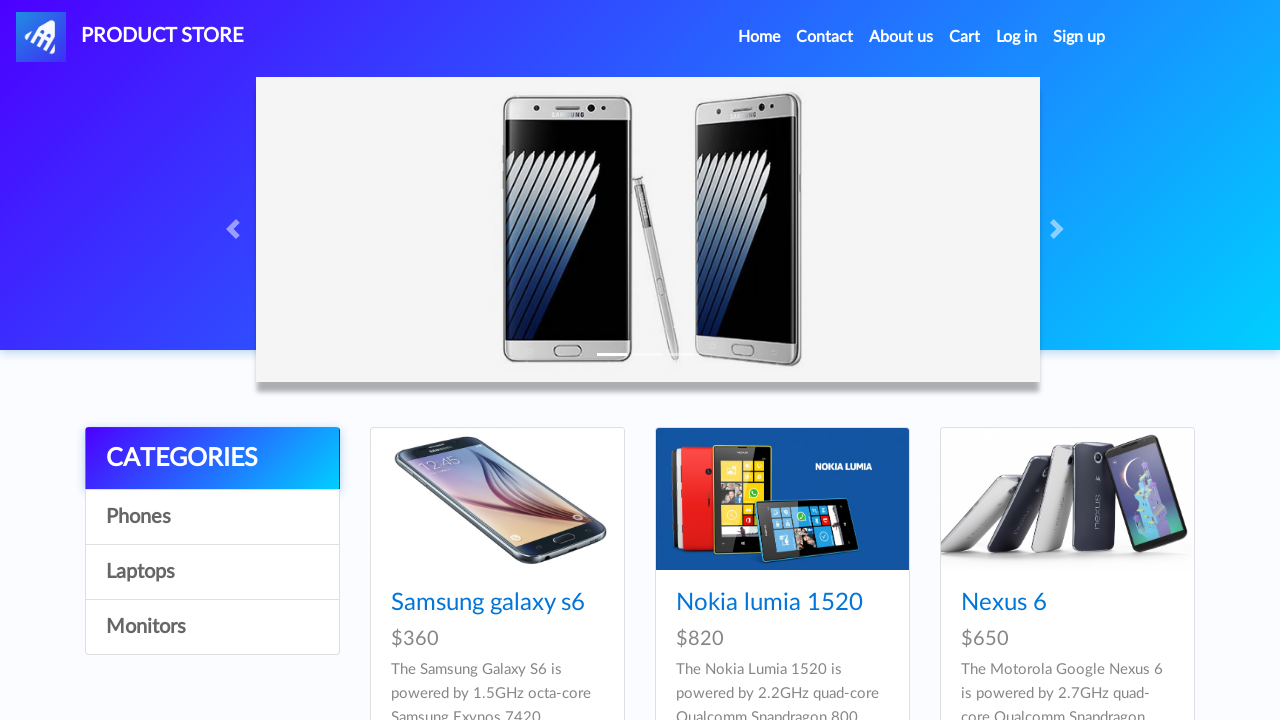